Navigates to TestingBot website and performs accessibility analysis using axe-core accessibility testing tools

Starting URL: https://testingbot.com

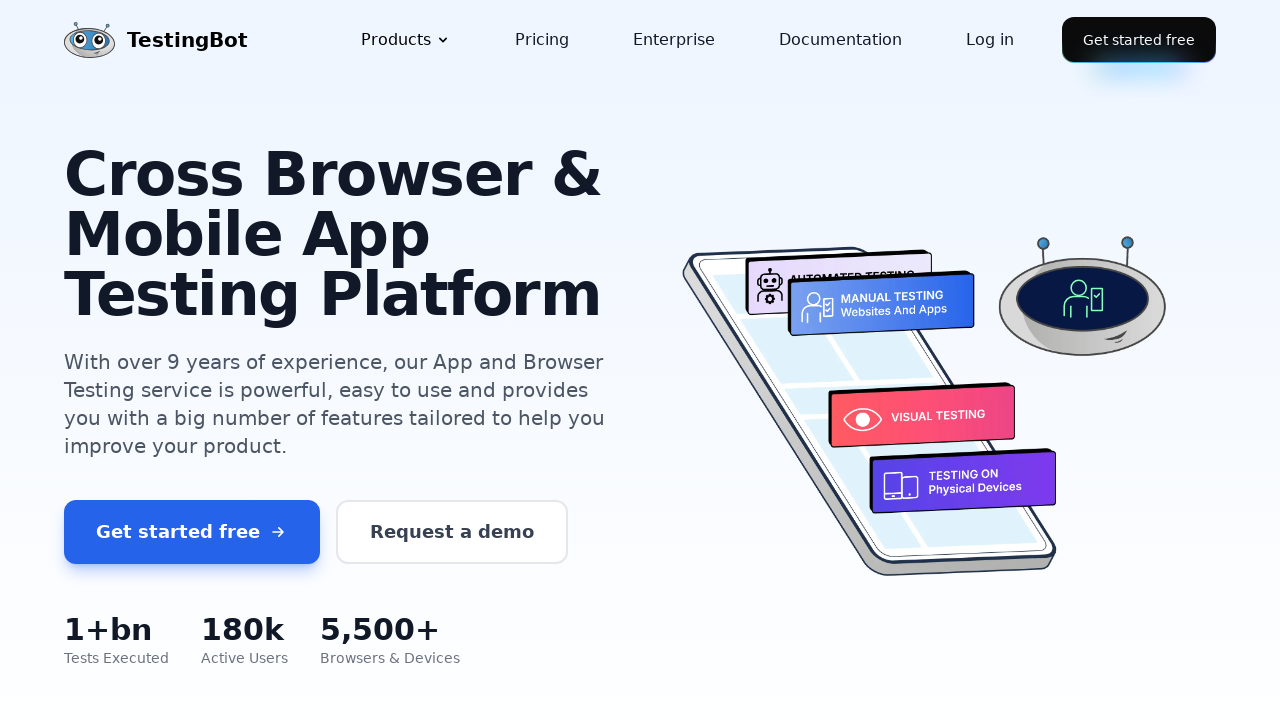

Waited for page to reach networkidle state
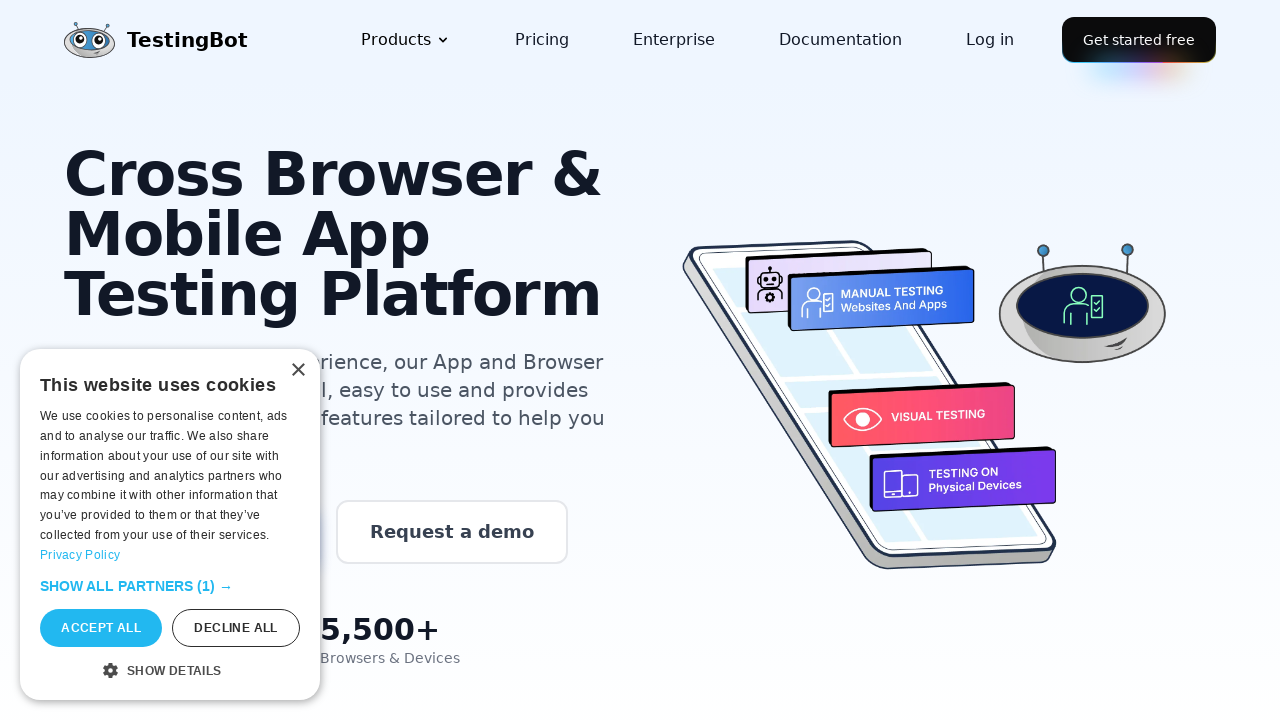

Verified body element is present on the page
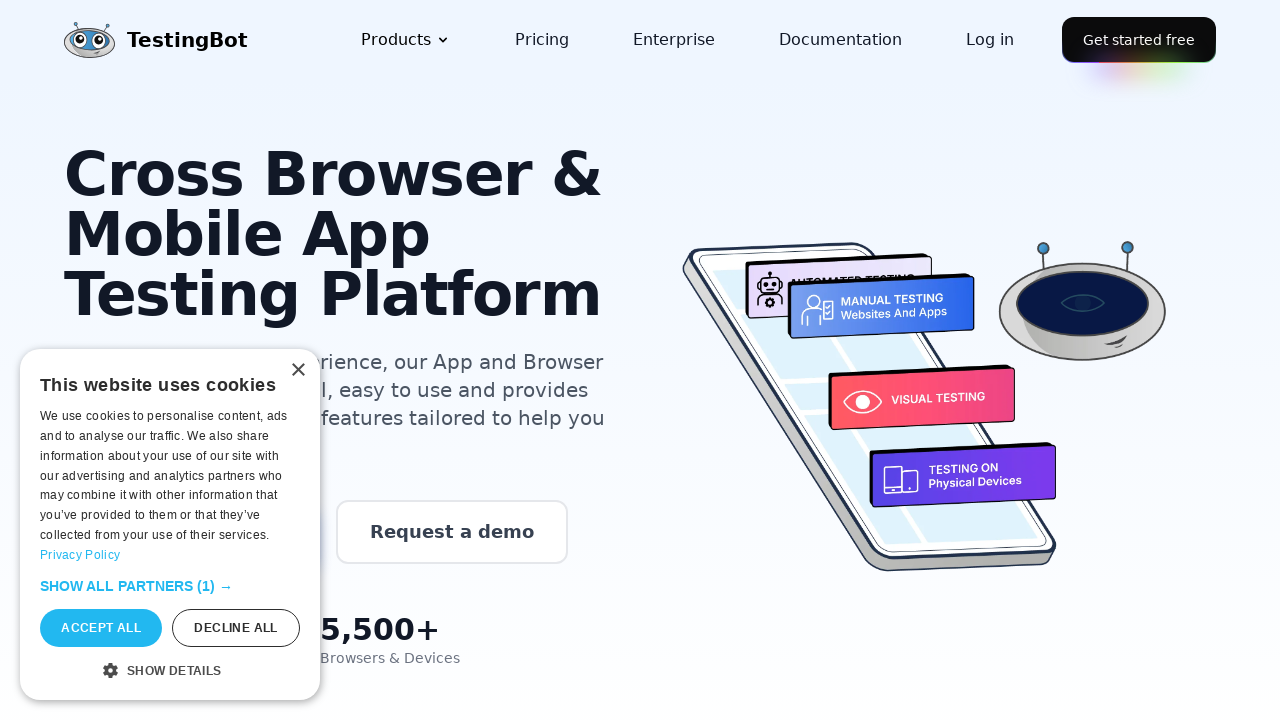

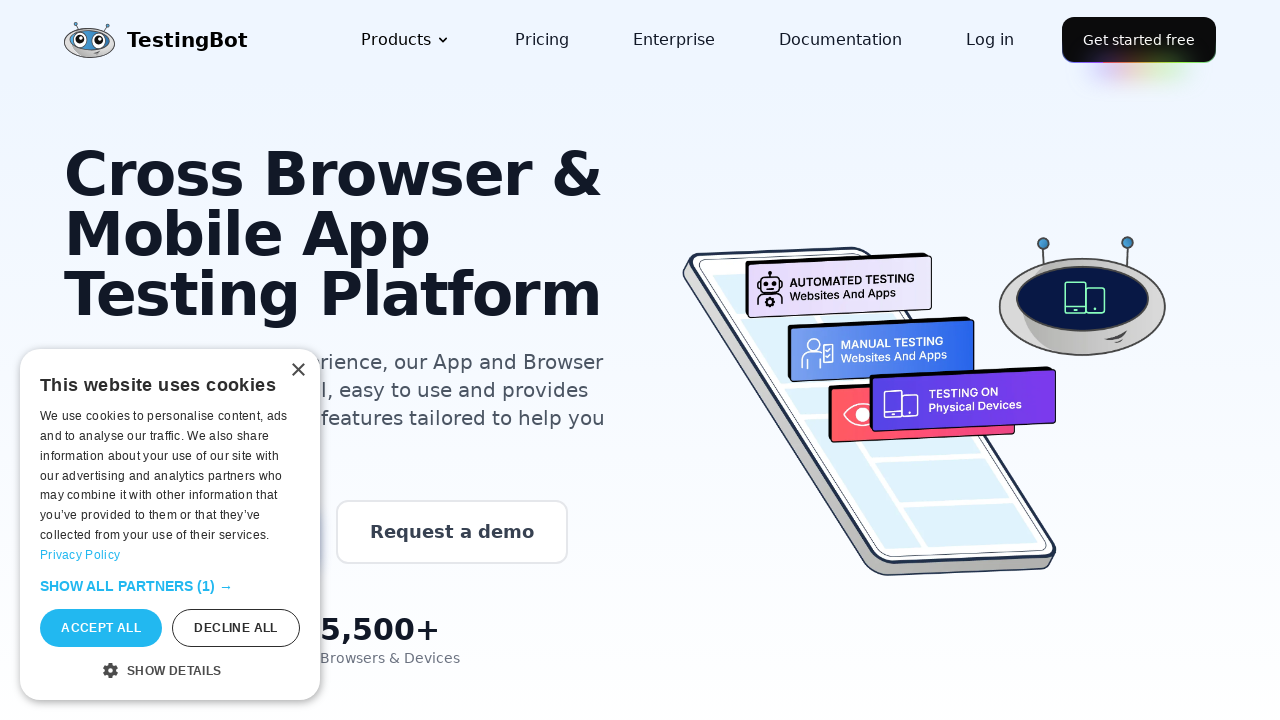